Tests horizontal scrolling functionality by navigating to a dashboard page and performing a scroll left operation using JavaScript execution.

Starting URL: https://dashboards.handmadeinteractive.com/jasonlove/

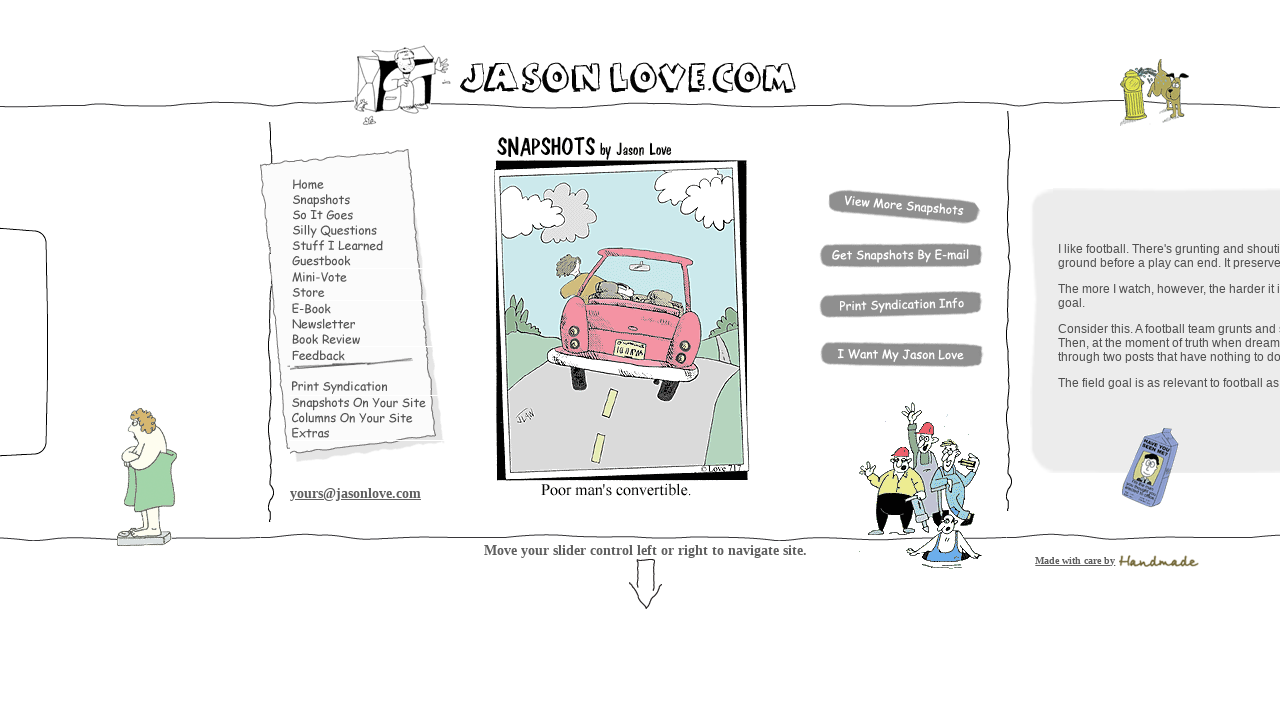

Dashboard page loaded (domcontentloaded state)
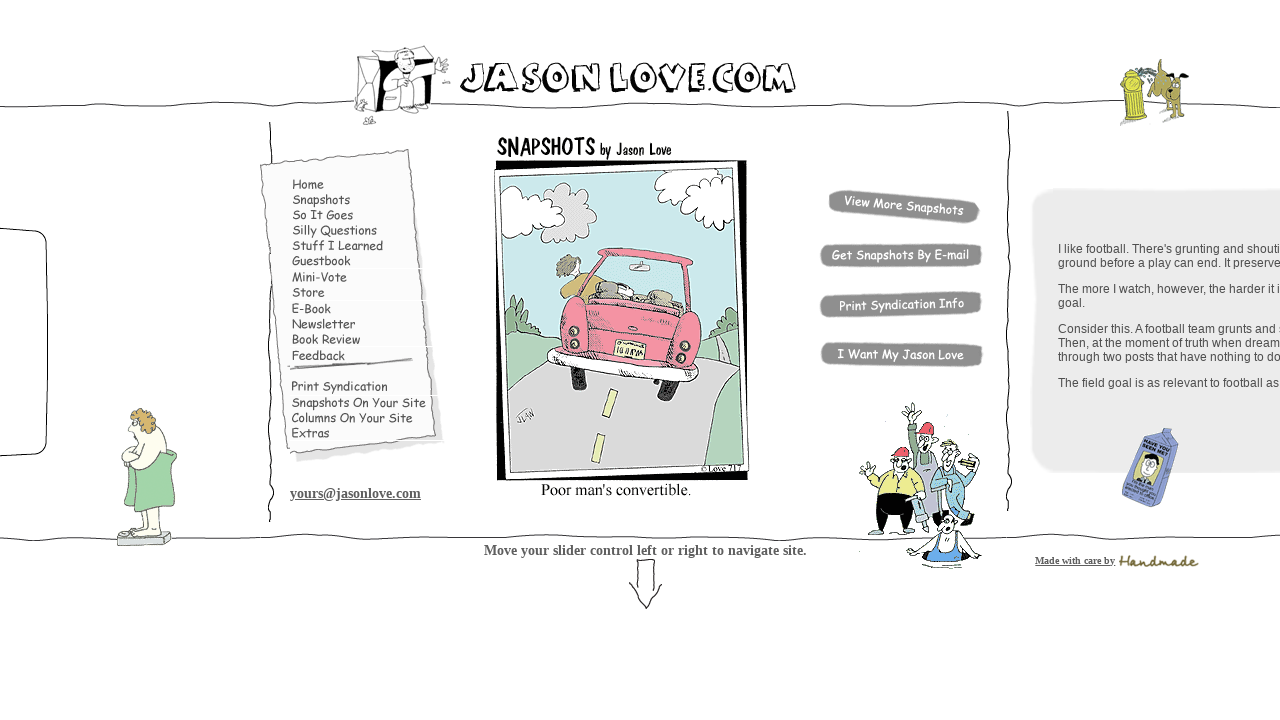

Executed smooth scroll to left edge (x=0)
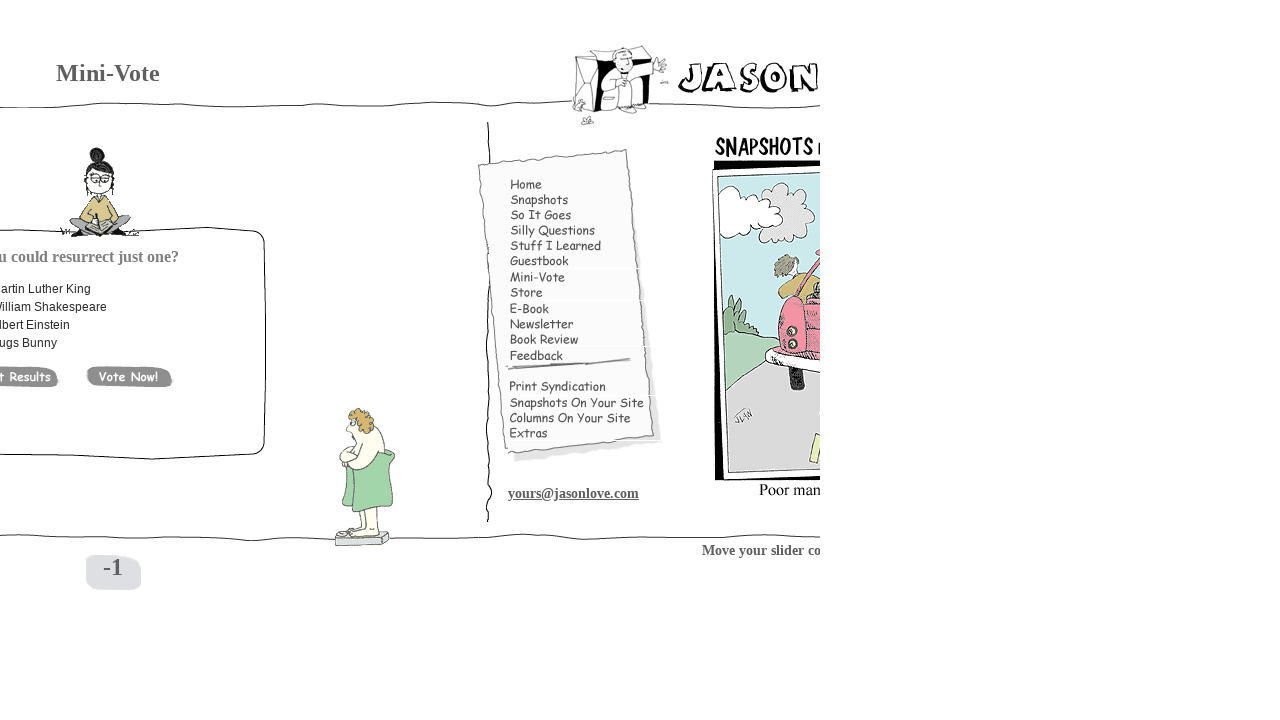

Executed smooth scroll left by 300 pixels from current position
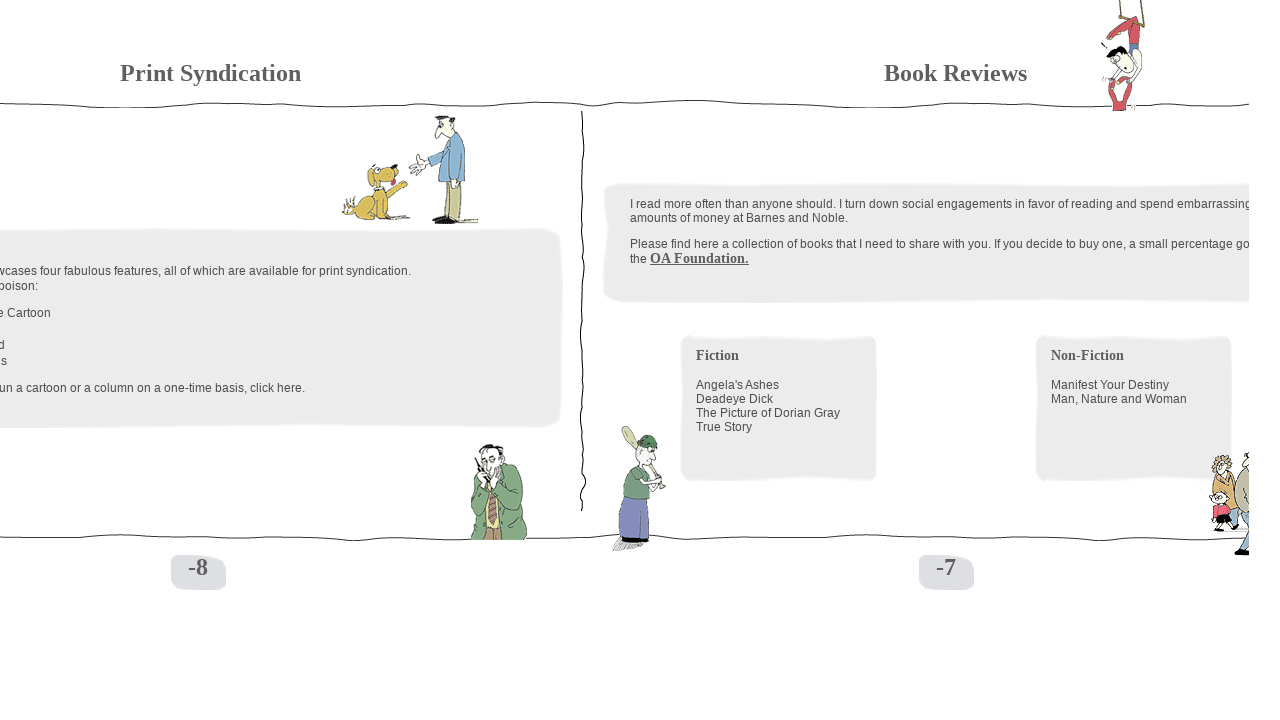

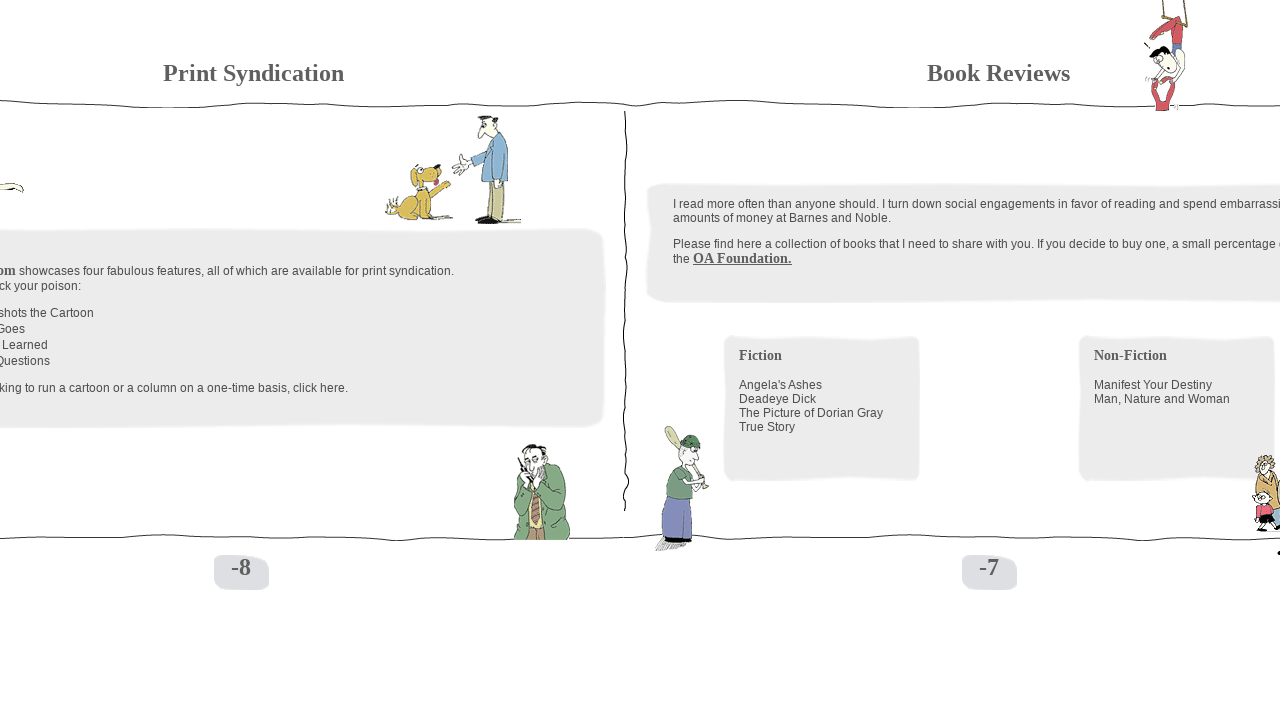